Tests drag and drop functionality by dragging 4 draggable elements into a drop zone one by one and verifying that each element appears in the dropped items list.

Starting URL: https://yekoshy.github.io/Drag-n-Drop/SeleniumEasyDragnDrop.html

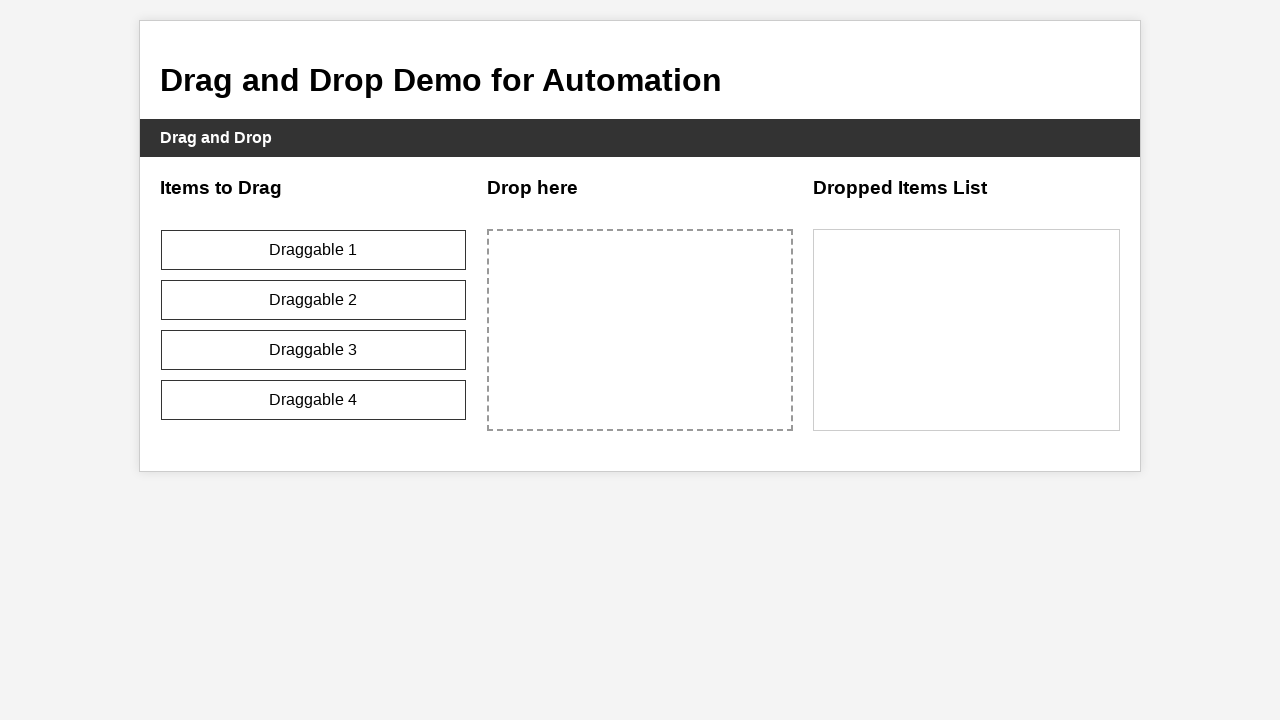

Dragged element 'draggable-1' to drop zone at (640, 330)
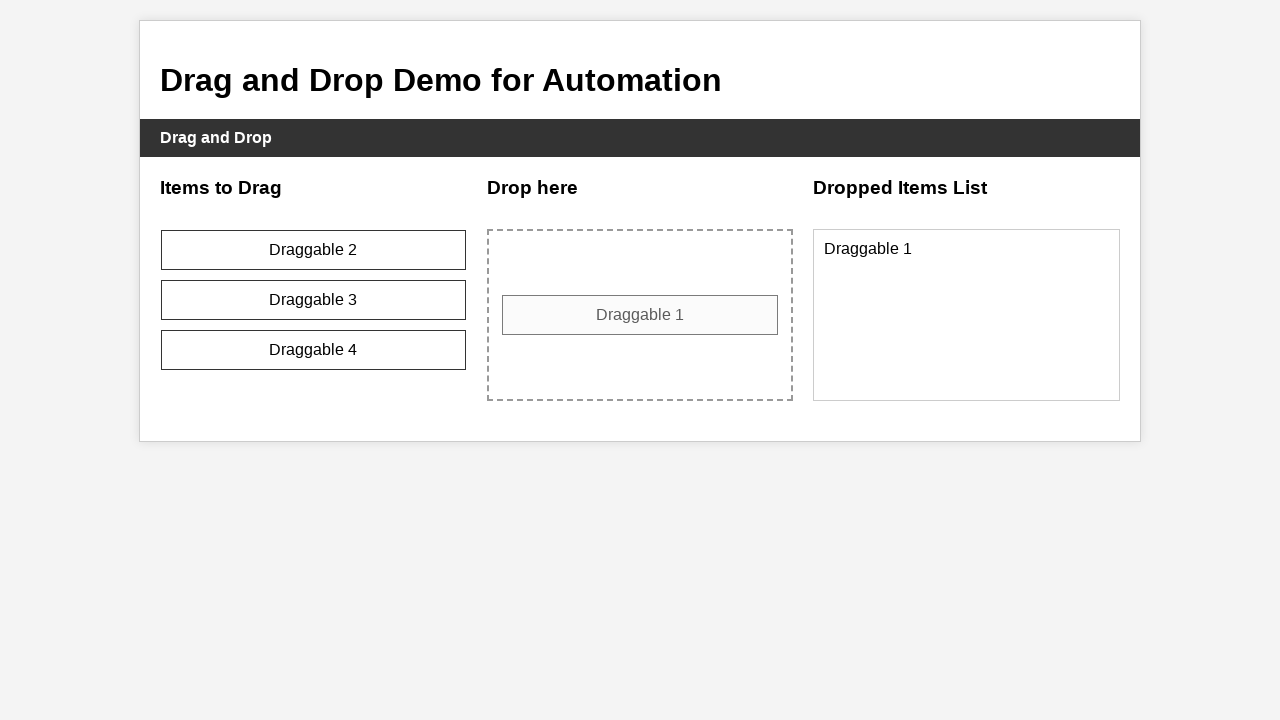

Verified that 'draggable-1' appears in dropped items list
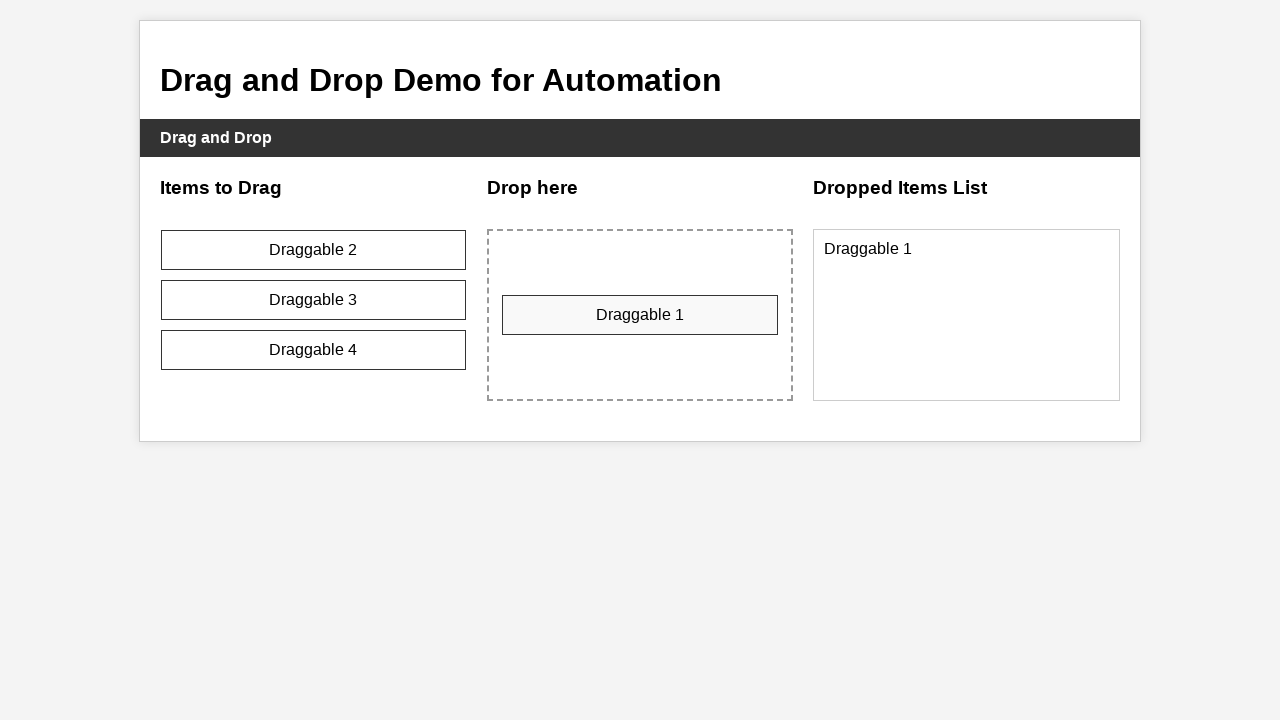

Dragged element 'draggable-2' to drop zone at (640, 315)
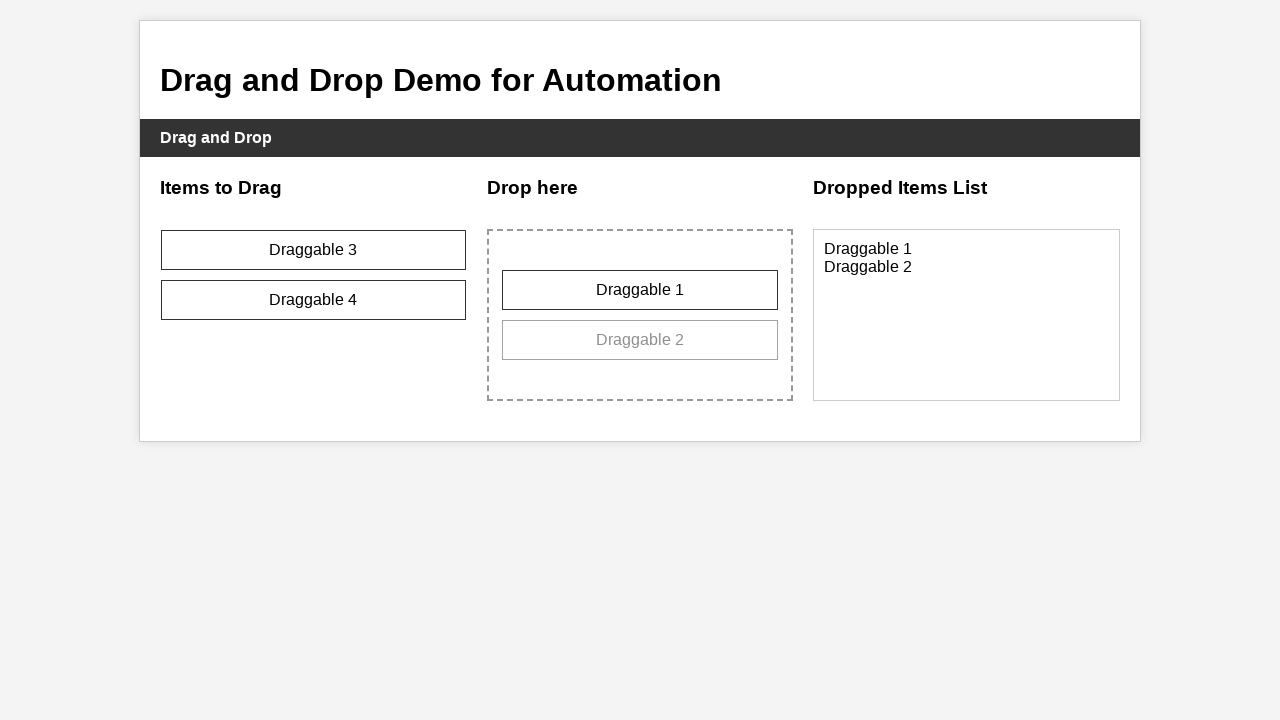

Verified that 'draggable-2' appears in dropped items list
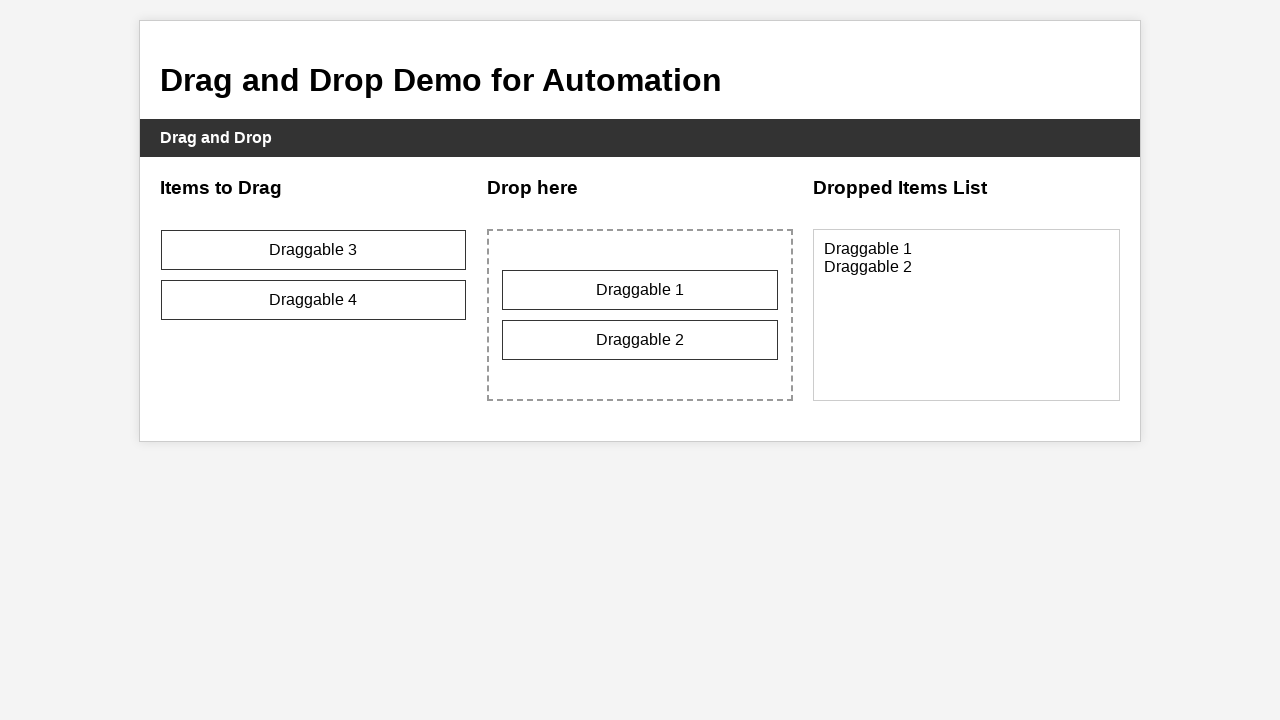

Dragged element 'draggable-3' to drop zone at (640, 315)
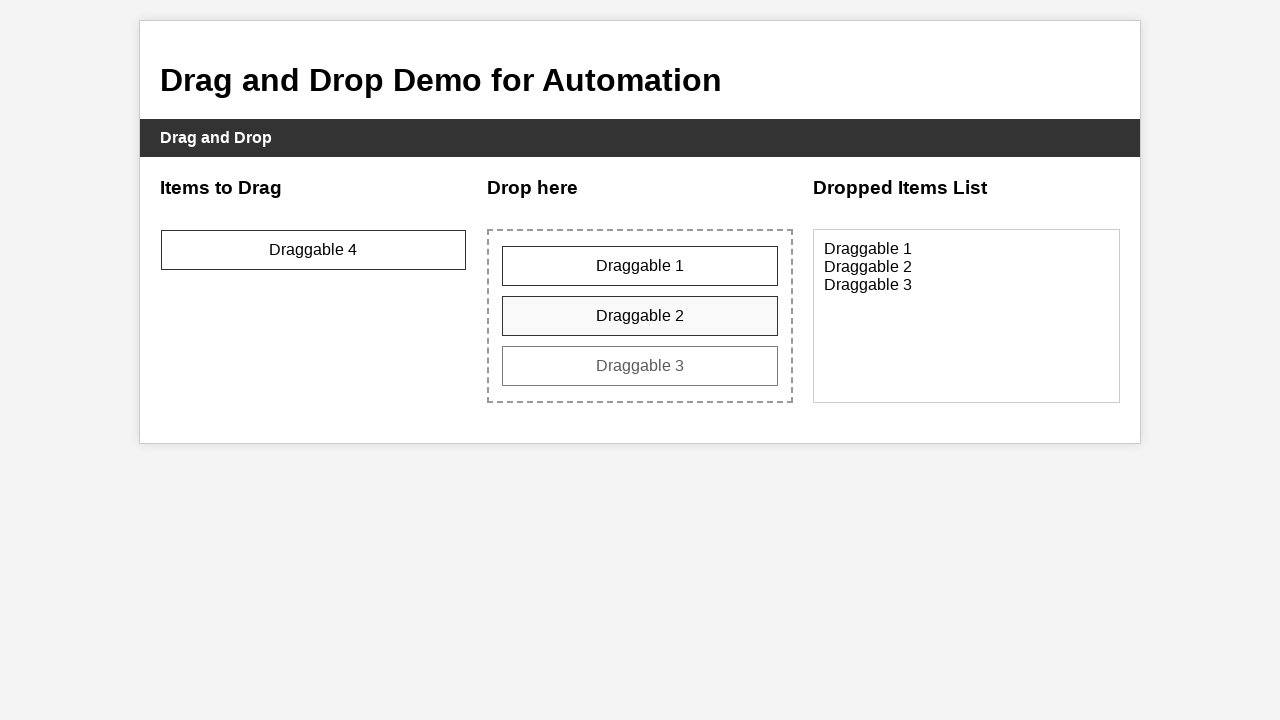

Verified that 'draggable-3' appears in dropped items list
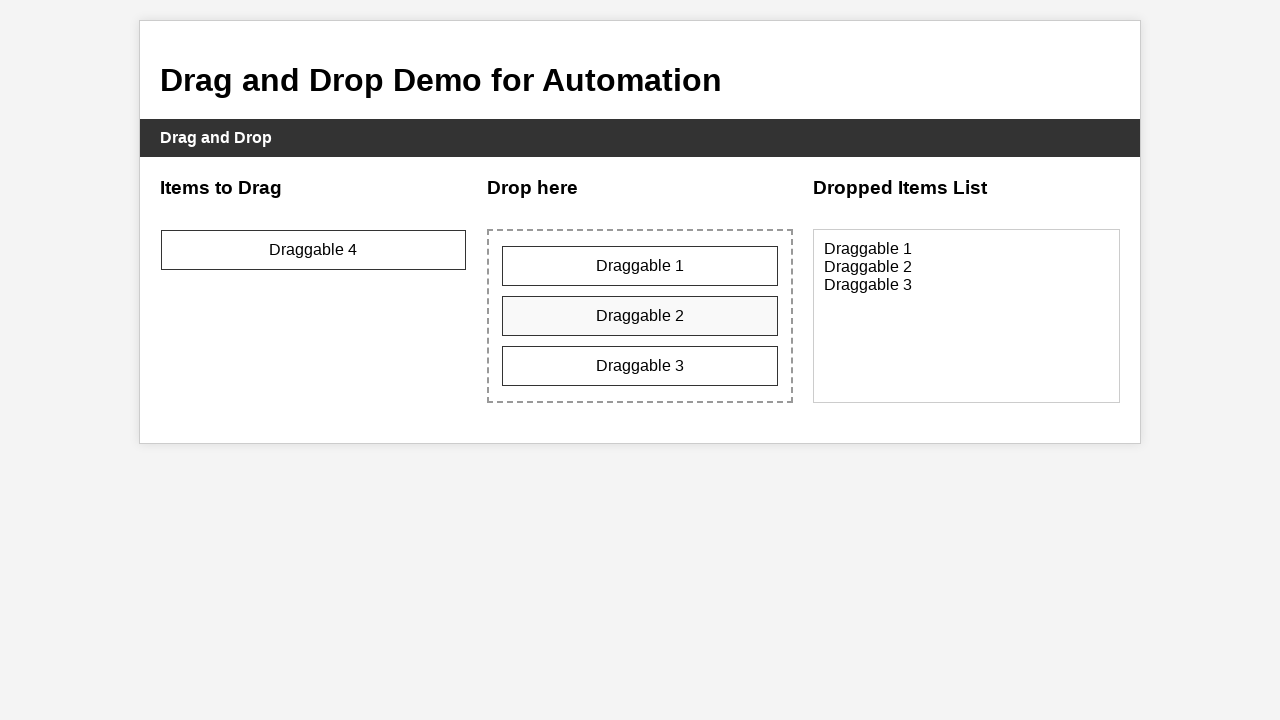

Dragged element 'draggable-4' to drop zone at (640, 316)
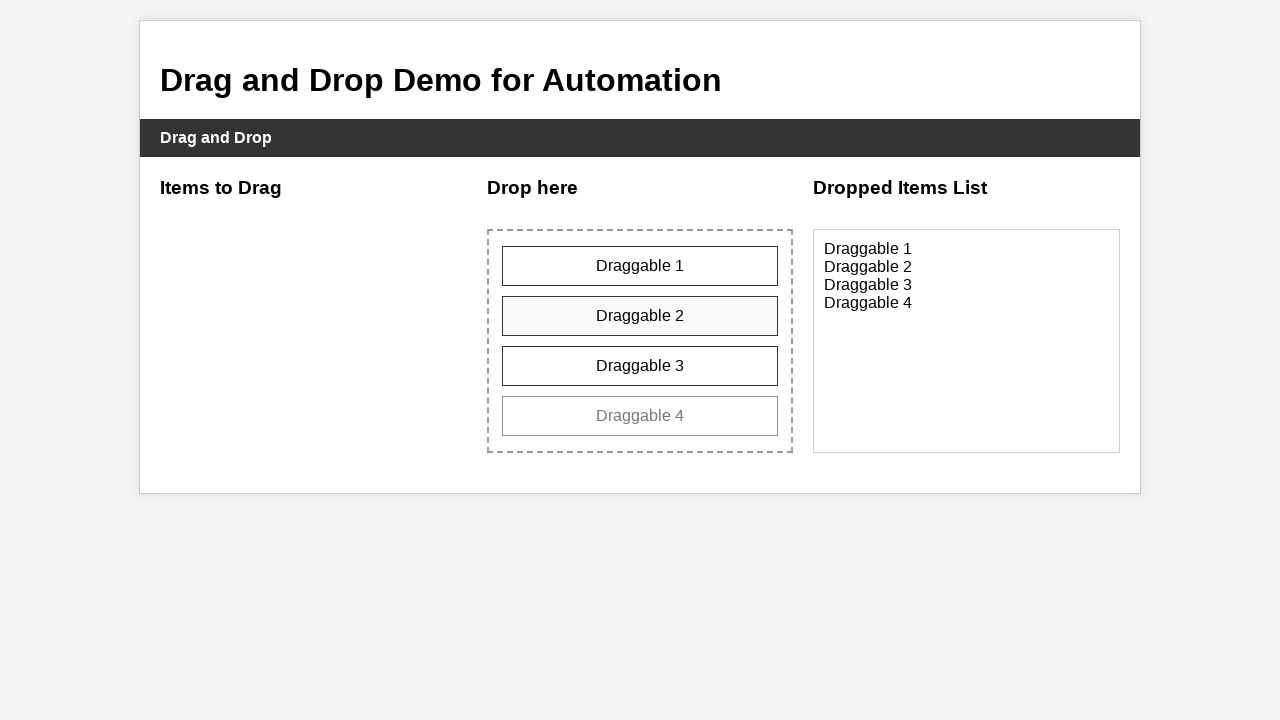

Verified that 'draggable-4' appears in dropped items list
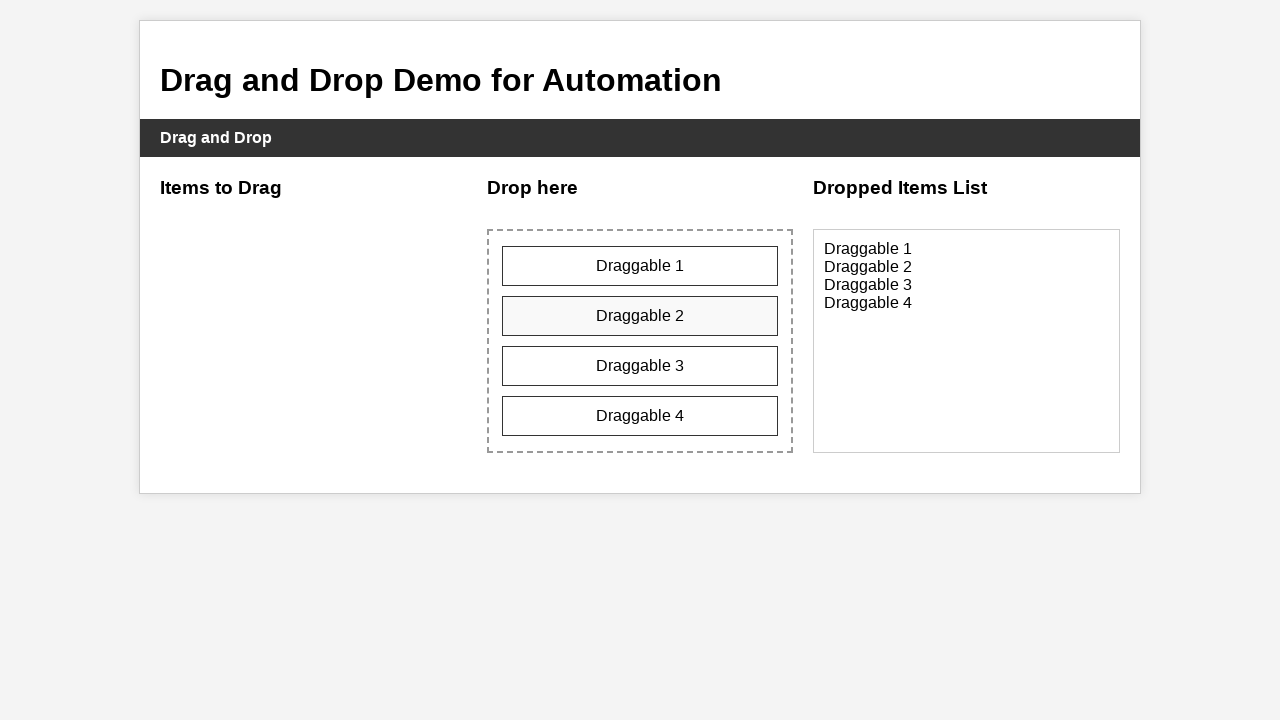

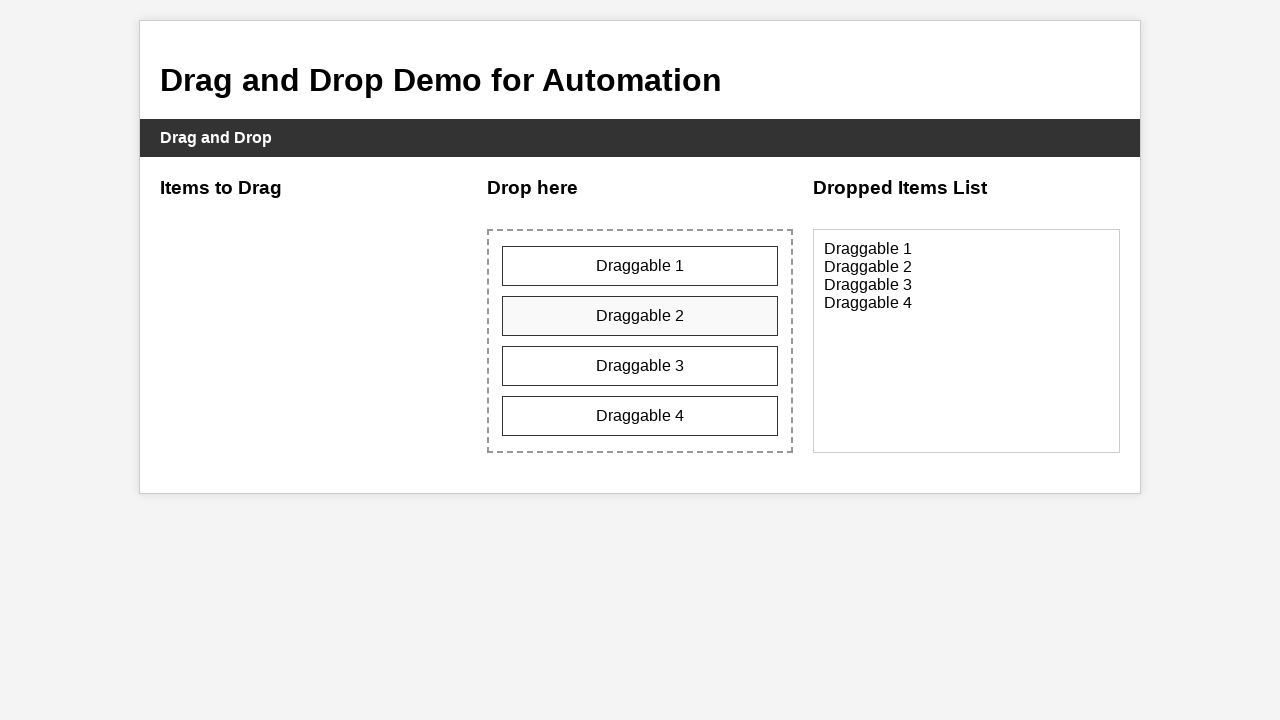